Tests that plus and minus buttons are visible in cart preview

Starting URL: https://coffee-cart.app/

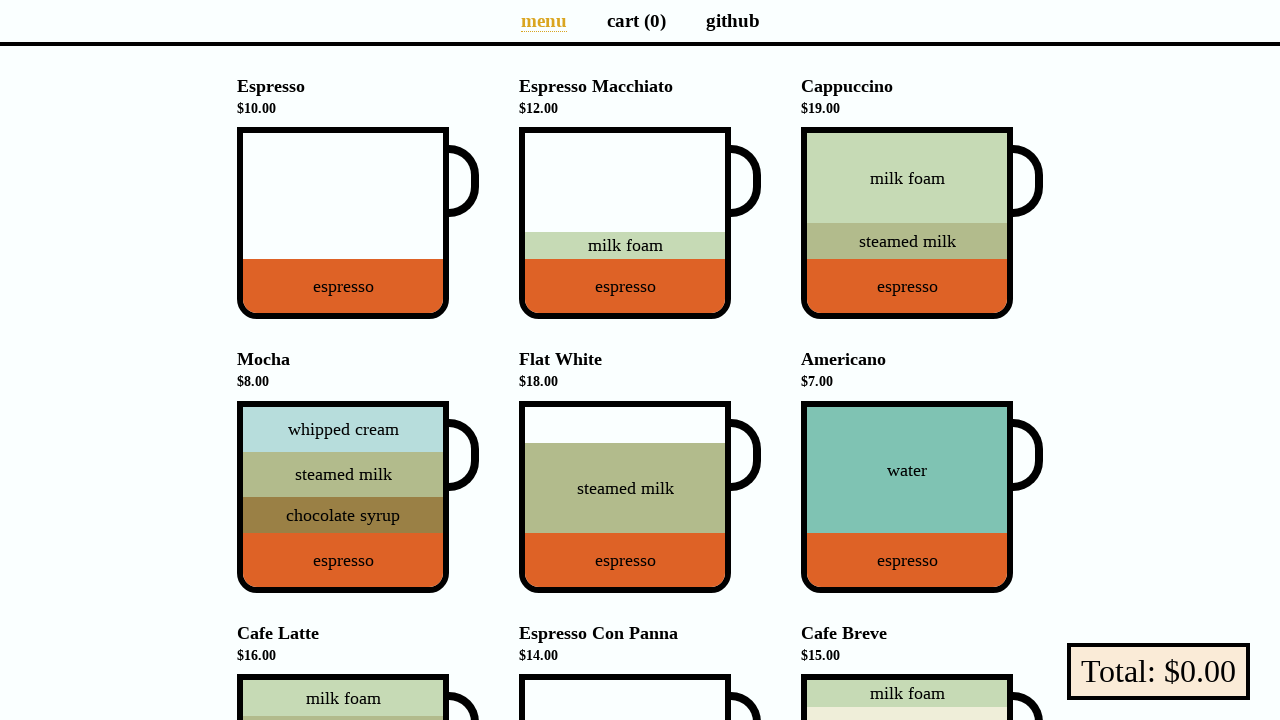

Waited for menu entries to load
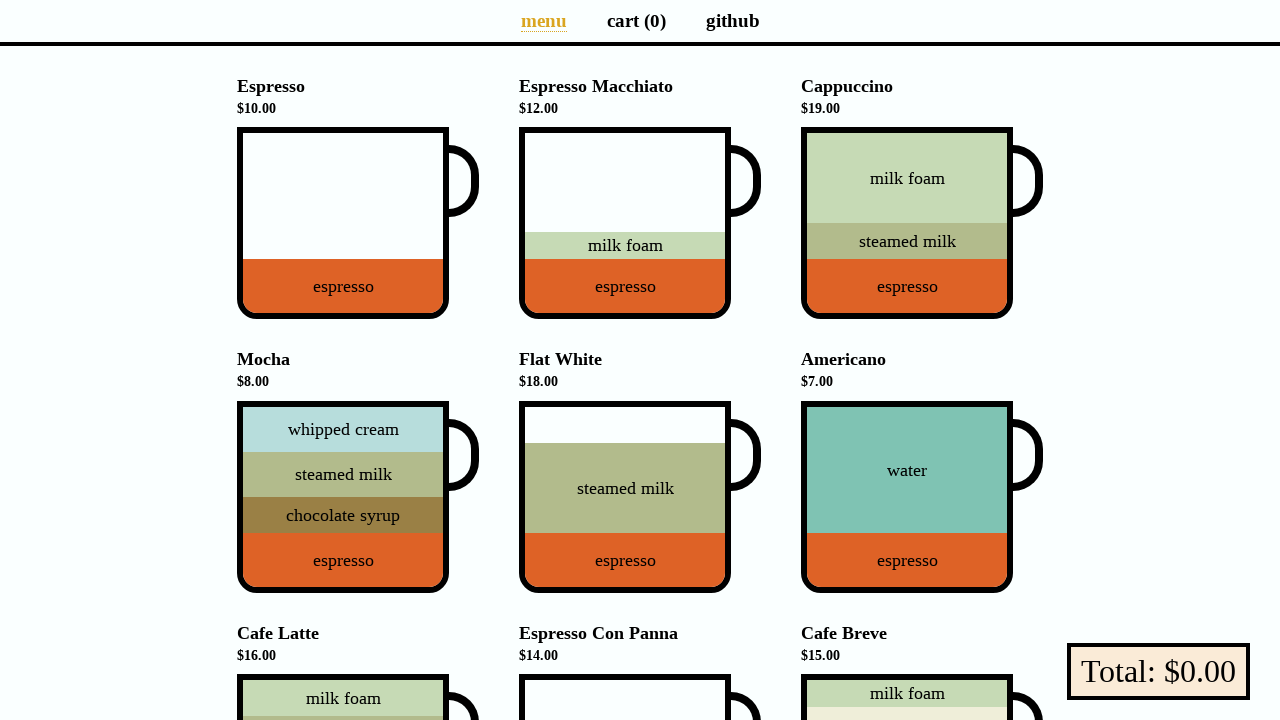

Located all menu entries
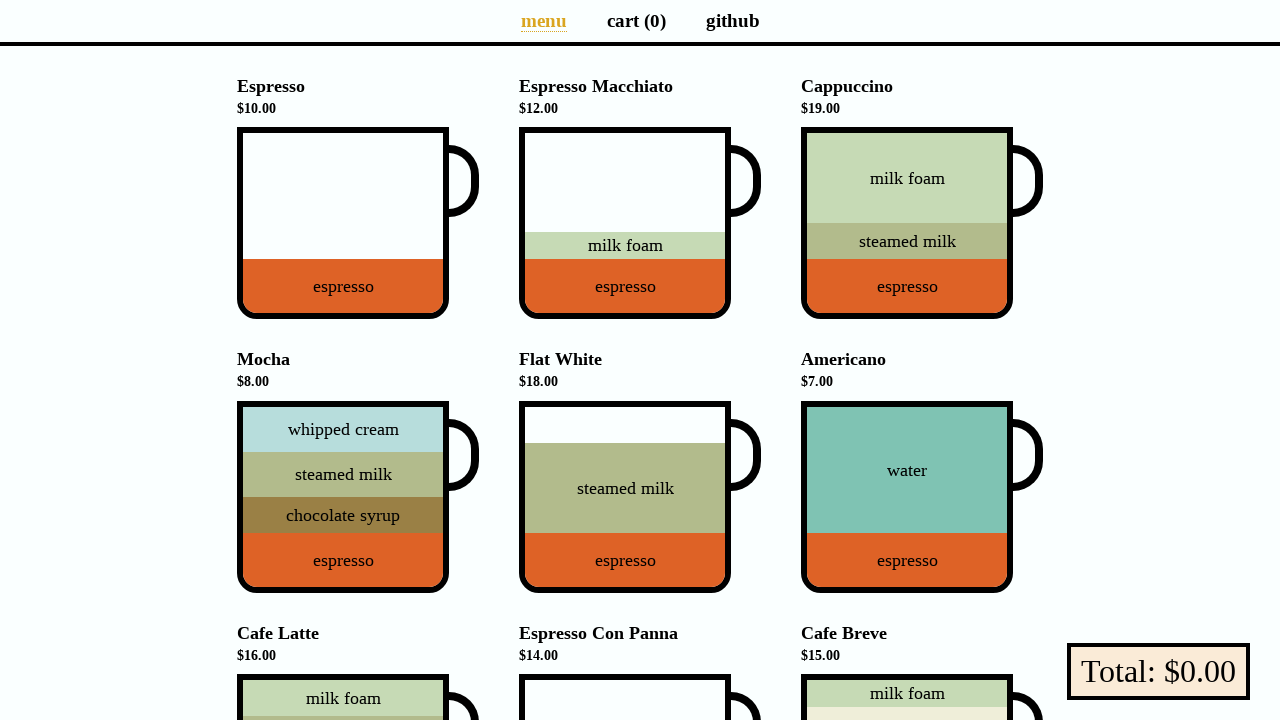

Clicked cup at index 0 at (358, 223) on li[data-v-a9662a08] >> nth=0 >> div div.cup
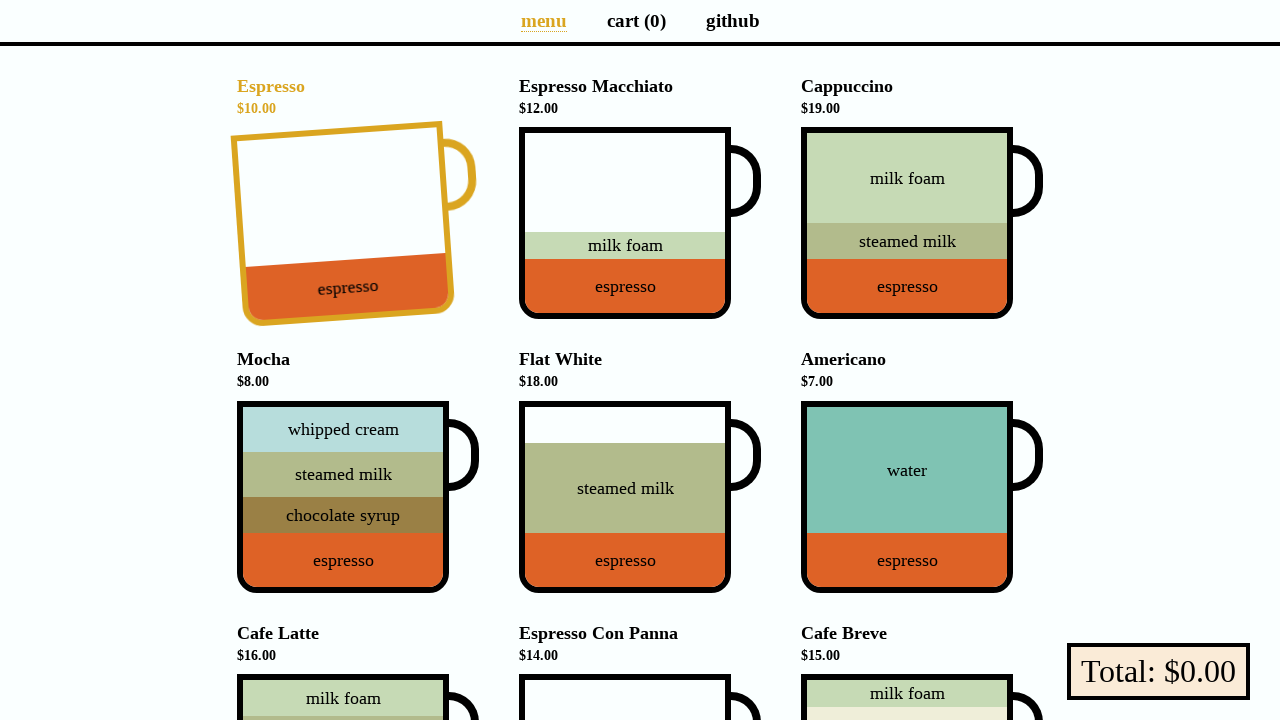

Clicked cup at index 1 at (640, 223) on li[data-v-a9662a08] >> nth=1 >> div div.cup
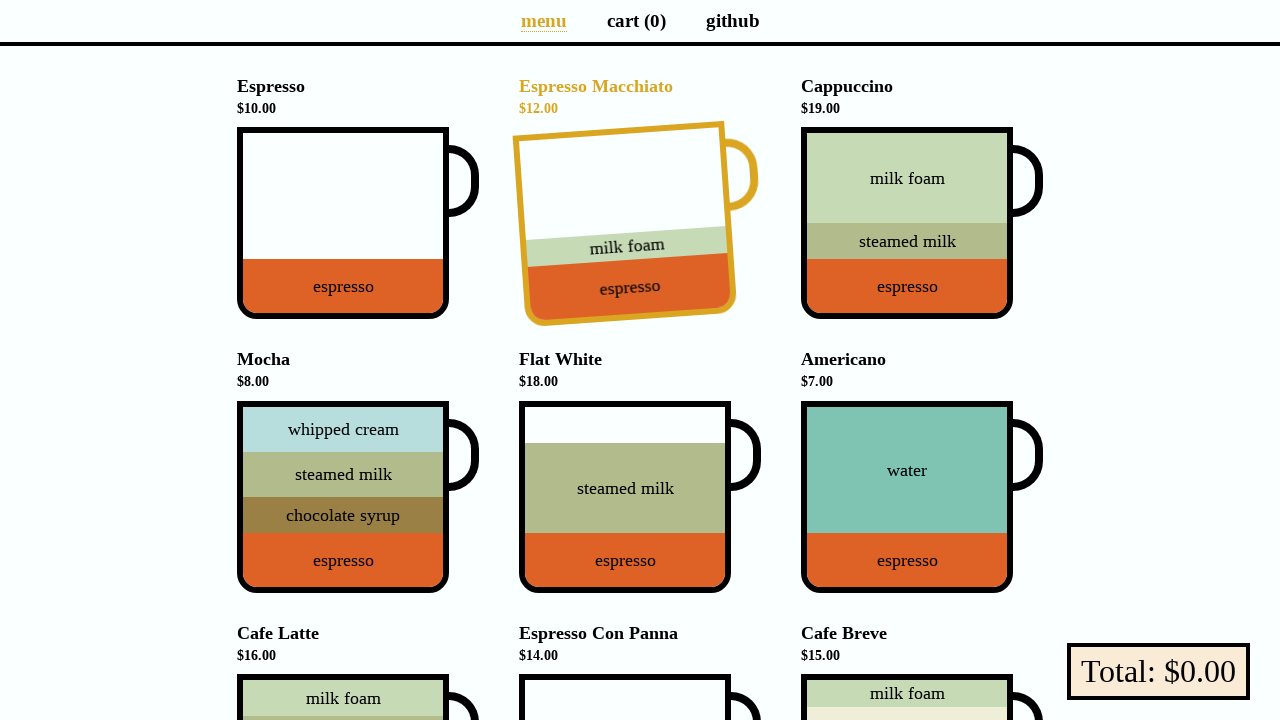

Clicked cup at index 2 at (922, 223) on li[data-v-a9662a08] >> nth=2 >> div div.cup
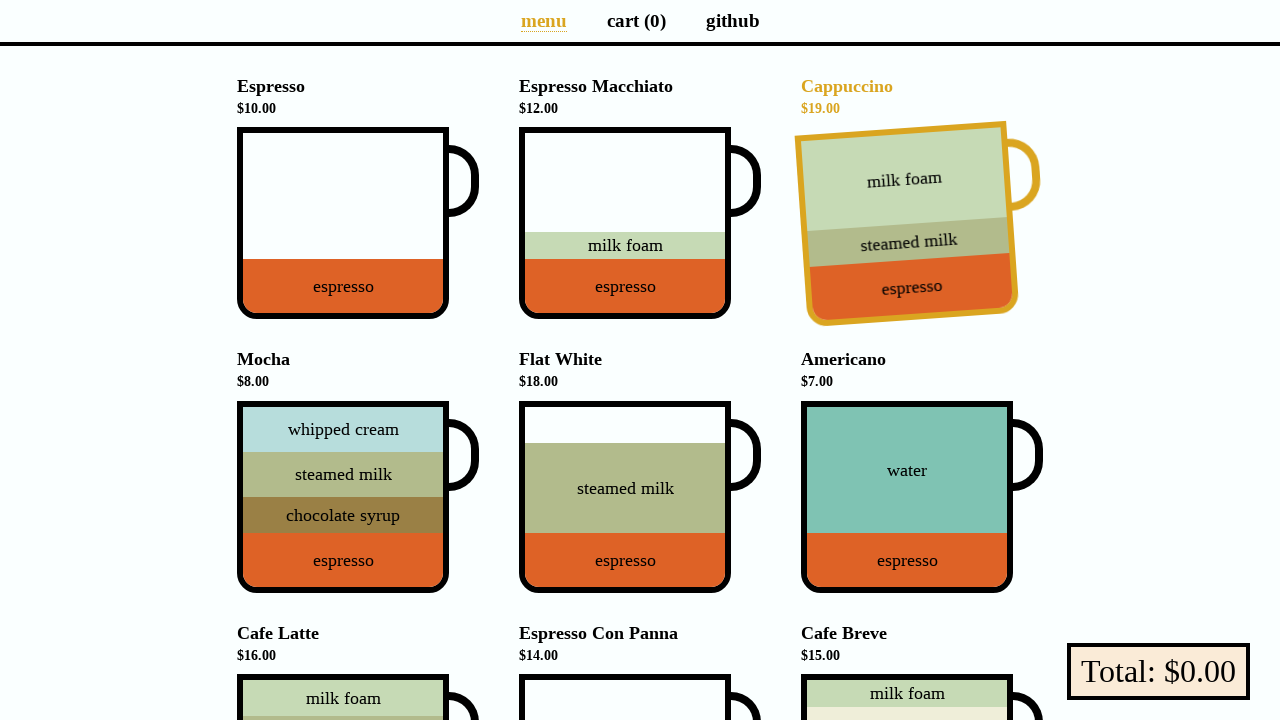

Clicked cup at index 3 at (358, 497) on li[data-v-a9662a08] >> nth=3 >> div div.cup
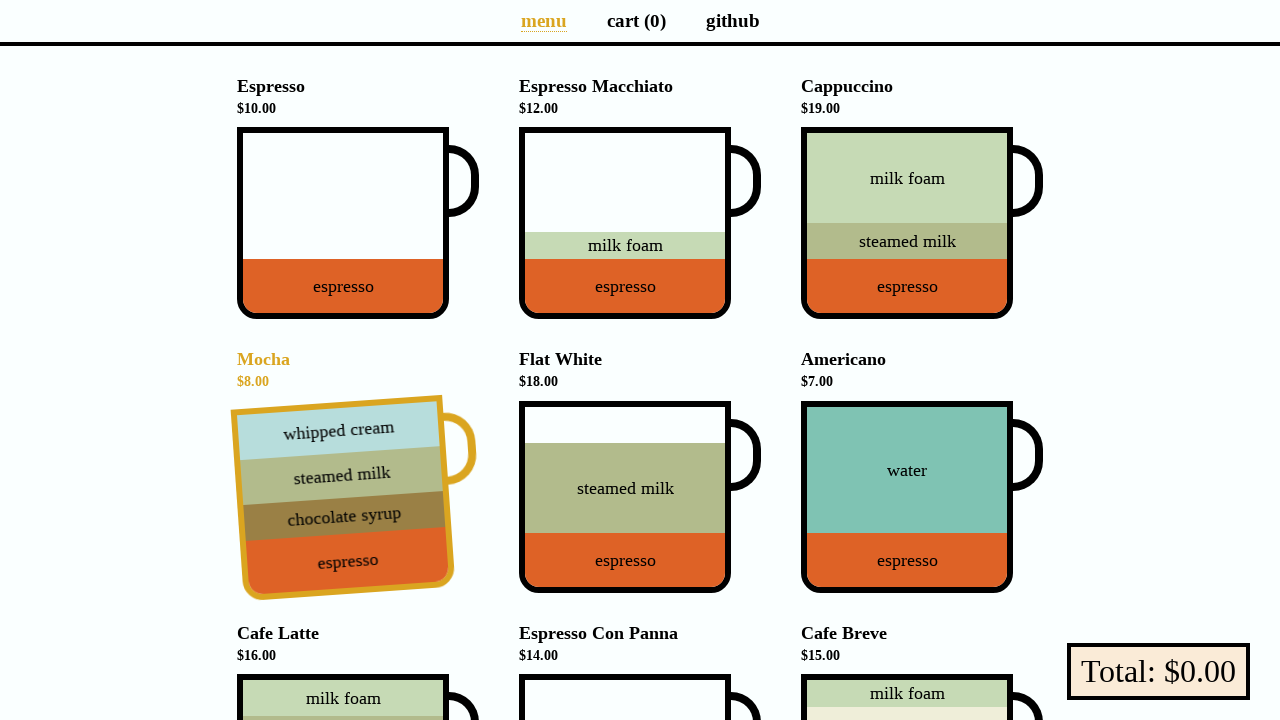

Clicked cup at index 4 at (640, 497) on li[data-v-a9662a08] >> nth=4 >> div div.cup
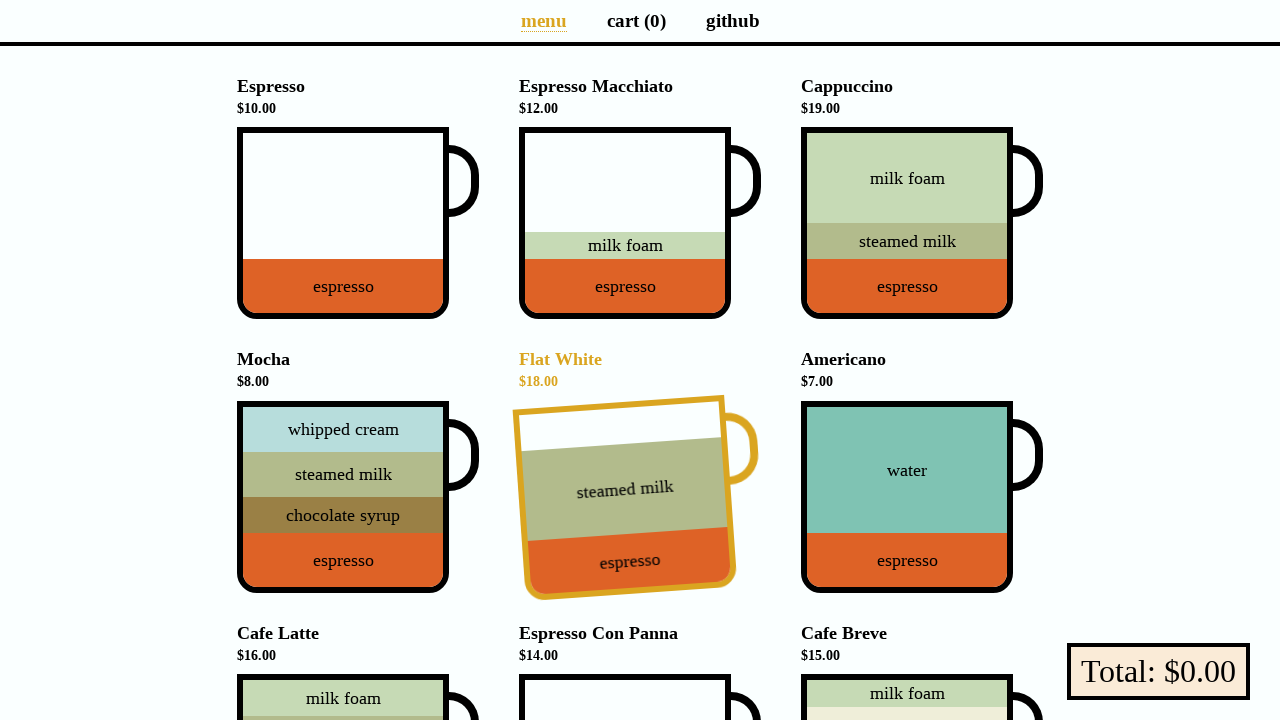

Clicked cup at index 5 at (922, 497) on li[data-v-a9662a08] >> nth=5 >> div div.cup
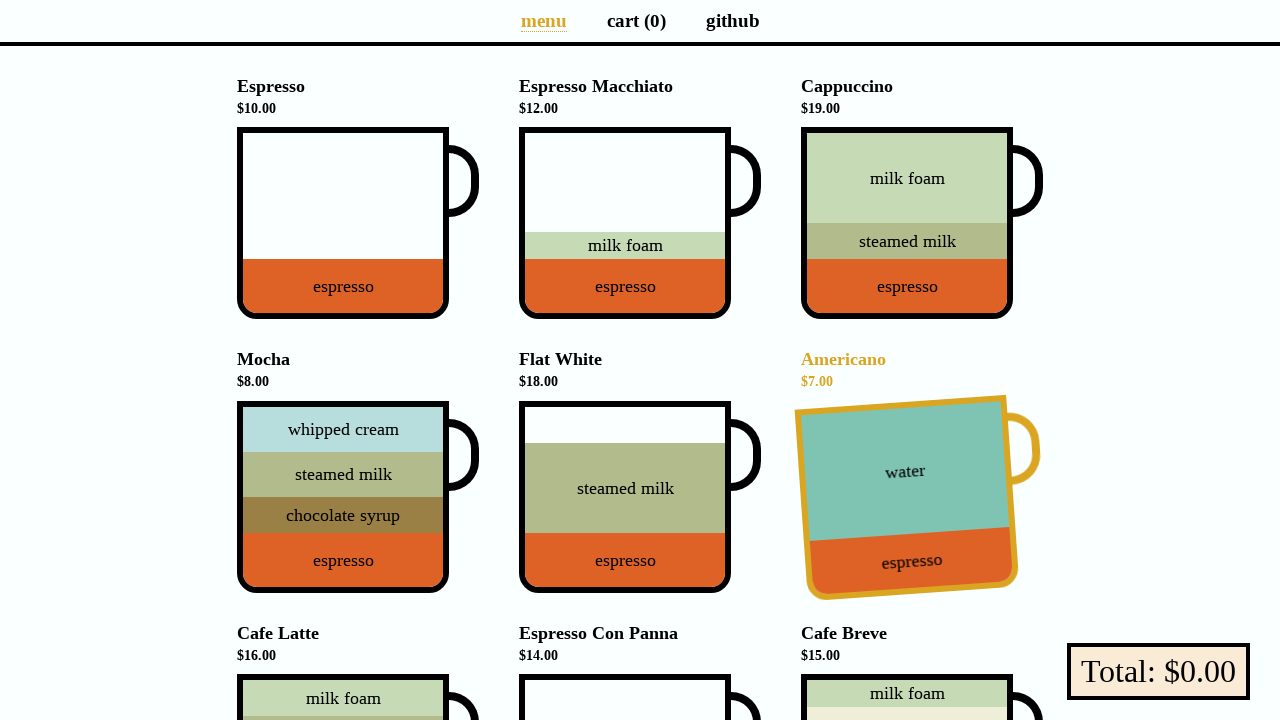

Clicked cup at index 6 at (358, 624) on li[data-v-a9662a08] >> nth=6 >> div div.cup
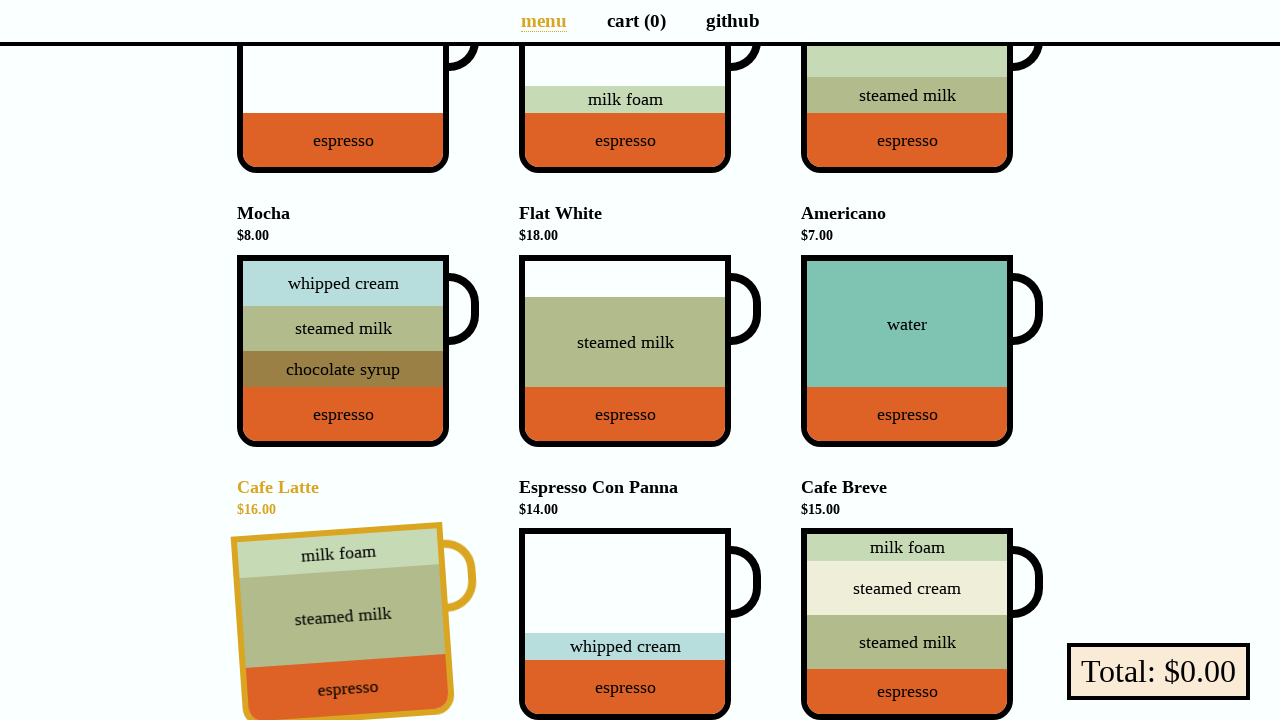

Clicked cup at index 7 at (640, 624) on li[data-v-a9662a08] >> nth=7 >> div div.cup
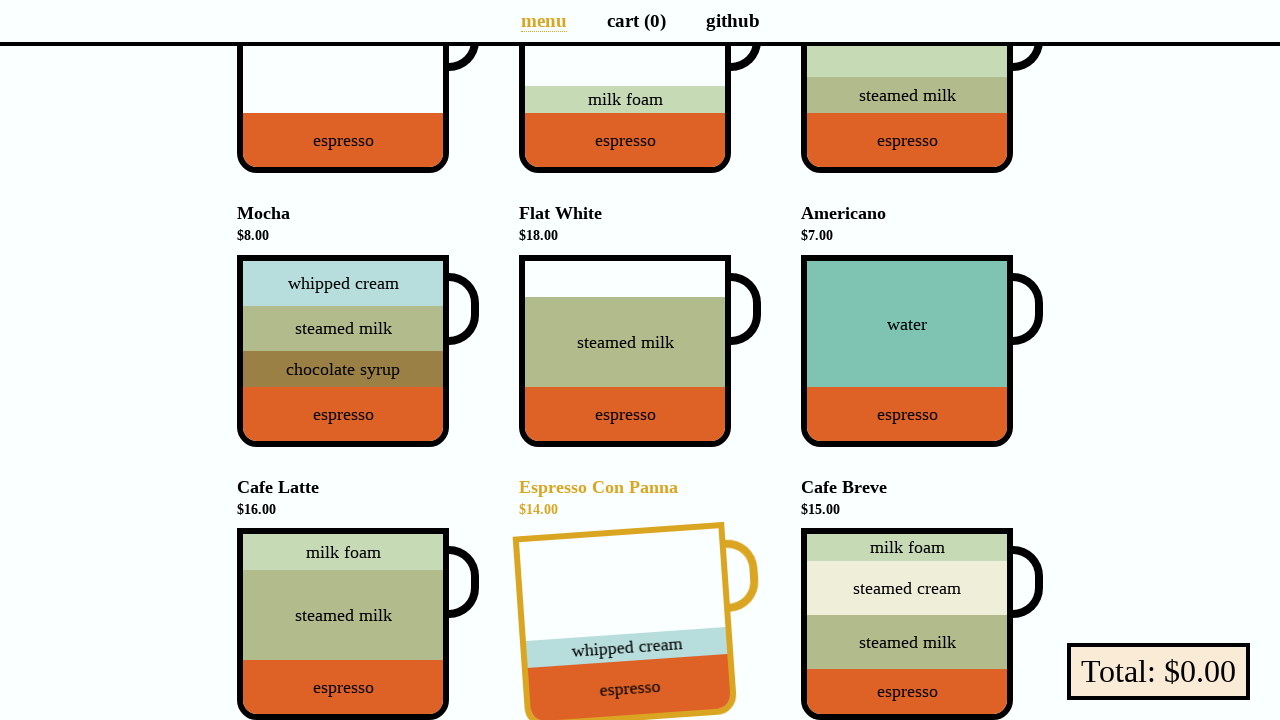

Clicked cup at index 8 at (922, 624) on li[data-v-a9662a08] >> nth=8 >> div div.cup
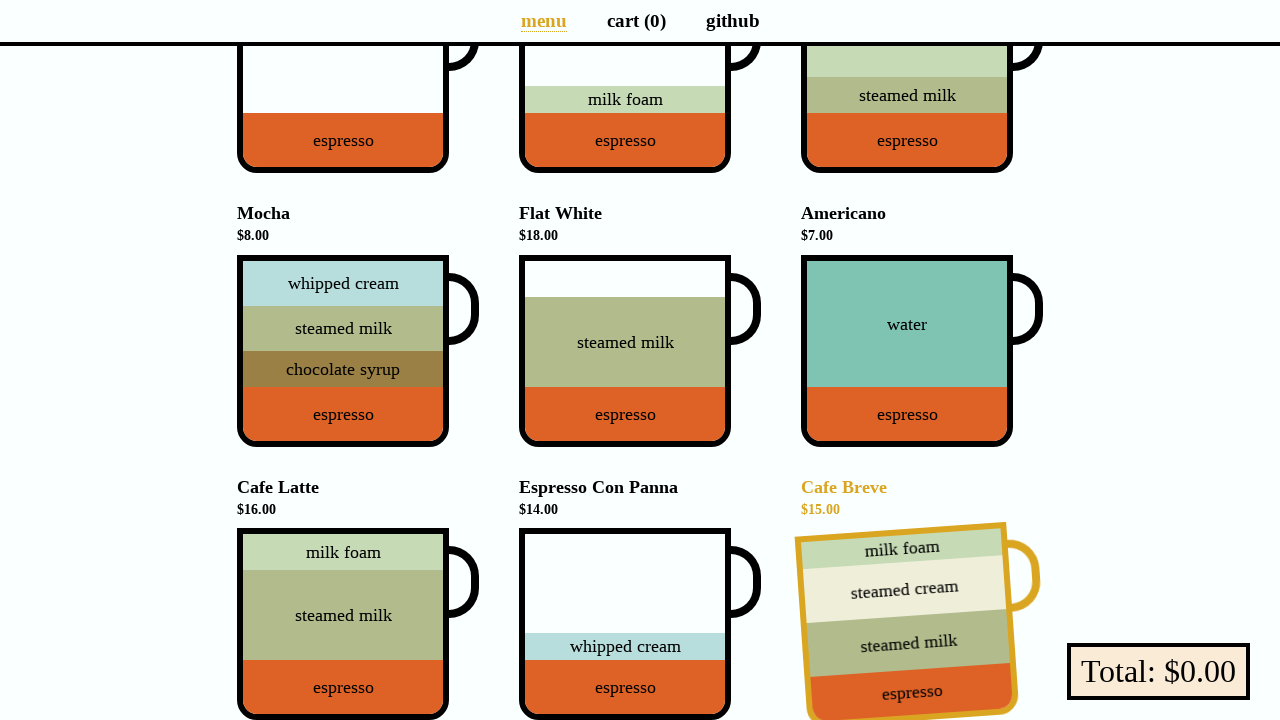

Hovered over pay button to show cart preview at (1158, 672) on button.pay
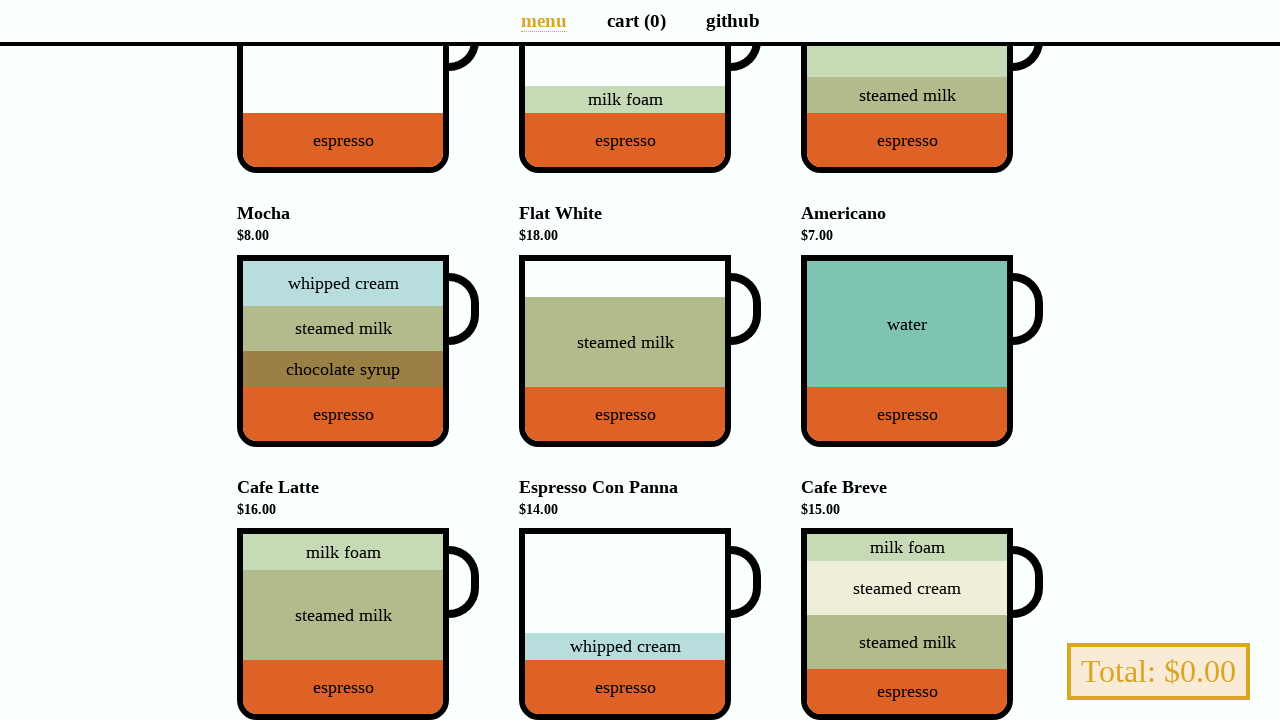

Located all cart preview entries
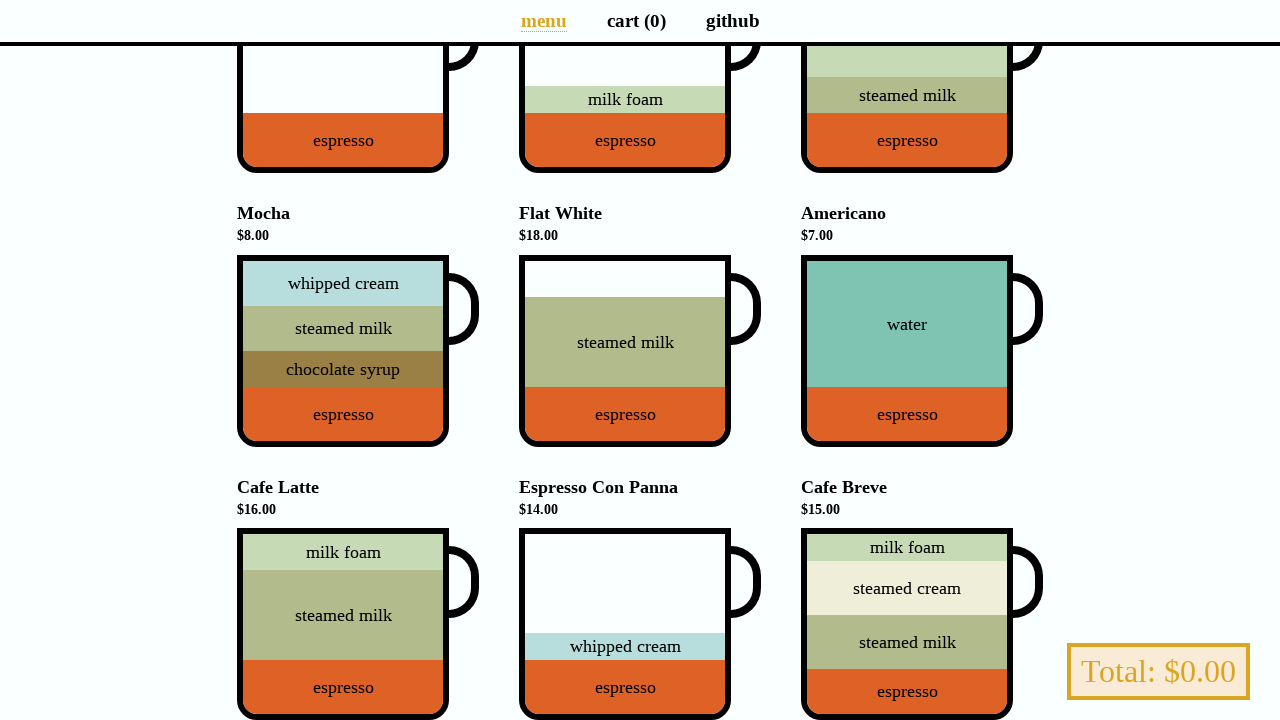

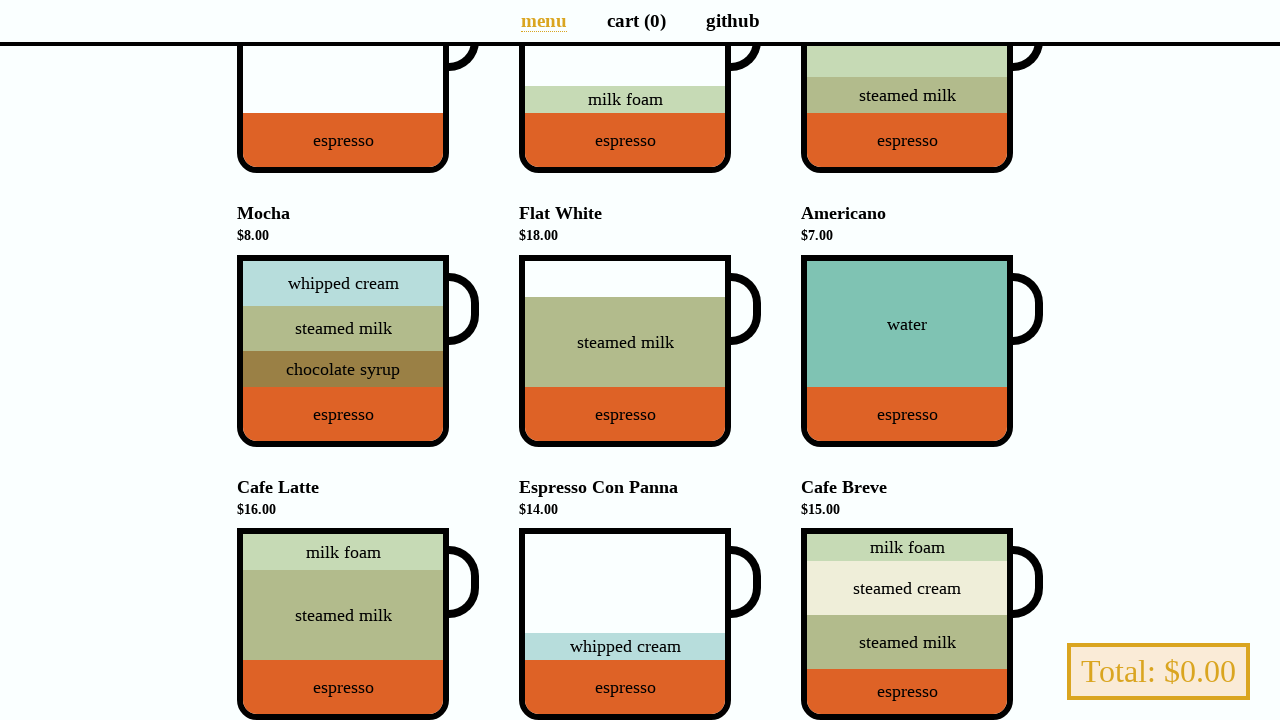